Tests the jQuery UI date picker widget by scrolling to the demo, switching to the iframe, opening the calendar, navigating back two months, and selecting the 20th day.

Starting URL: https://jqueryui.com/datepicker/

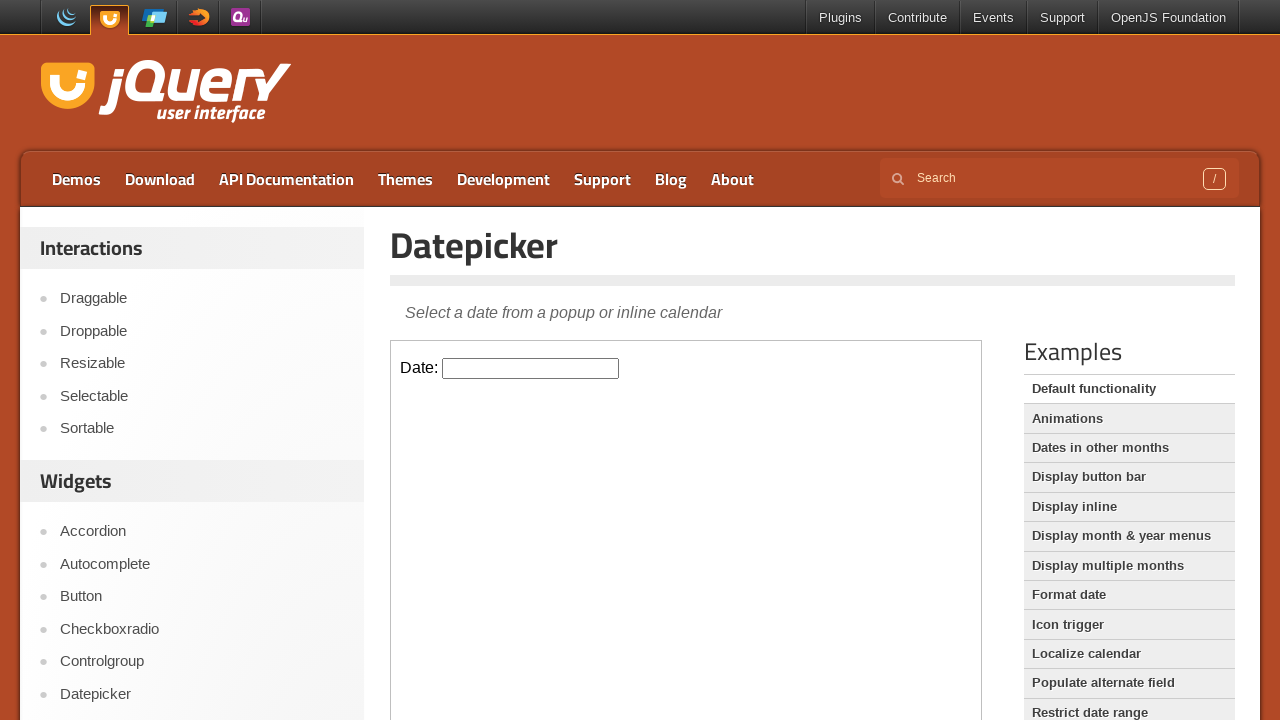

Scrolled to Examples section
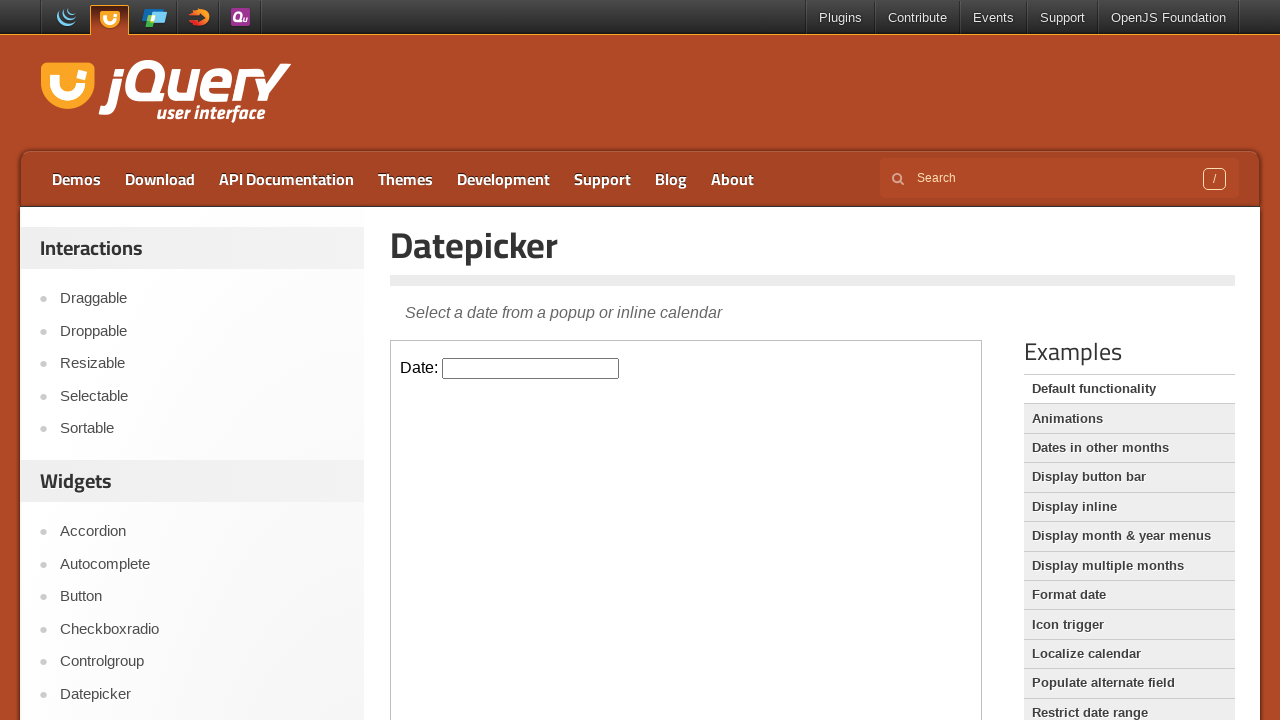

Located the date picker iframe
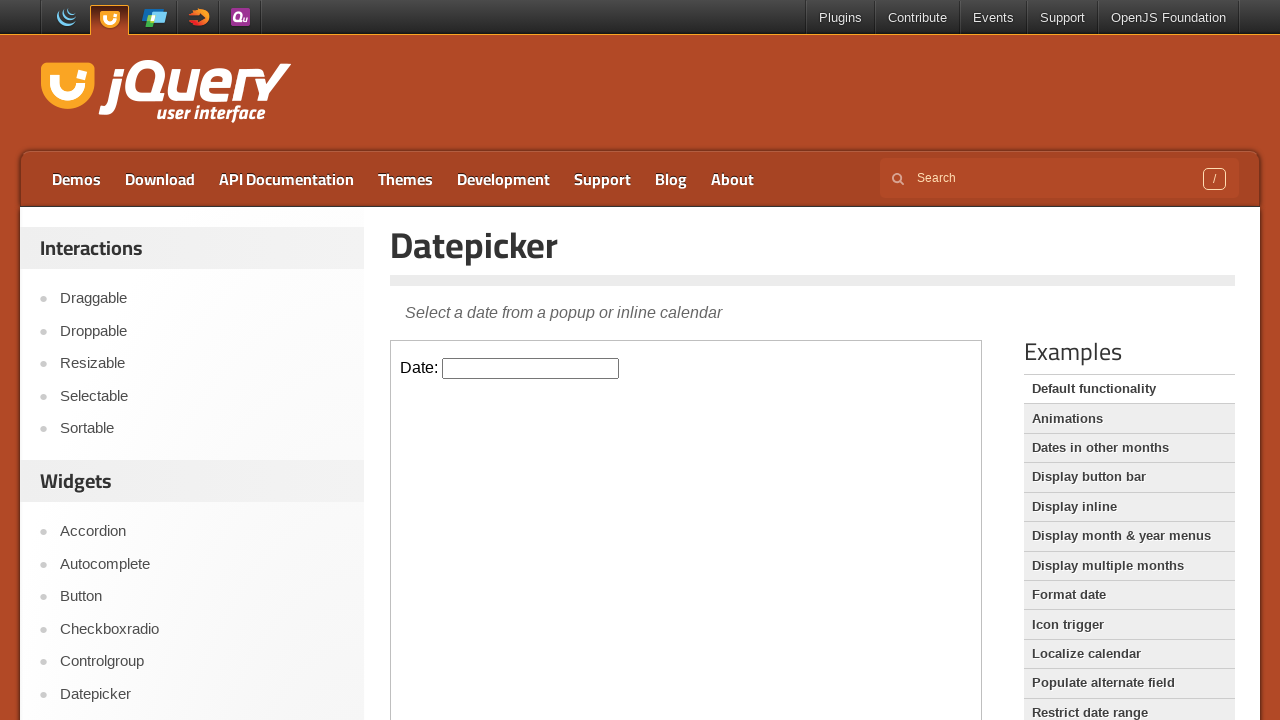

Clicked on the date picker input to open the calendar at (531, 368) on iframe >> nth=0 >> internal:control=enter-frame >> input#datepicker
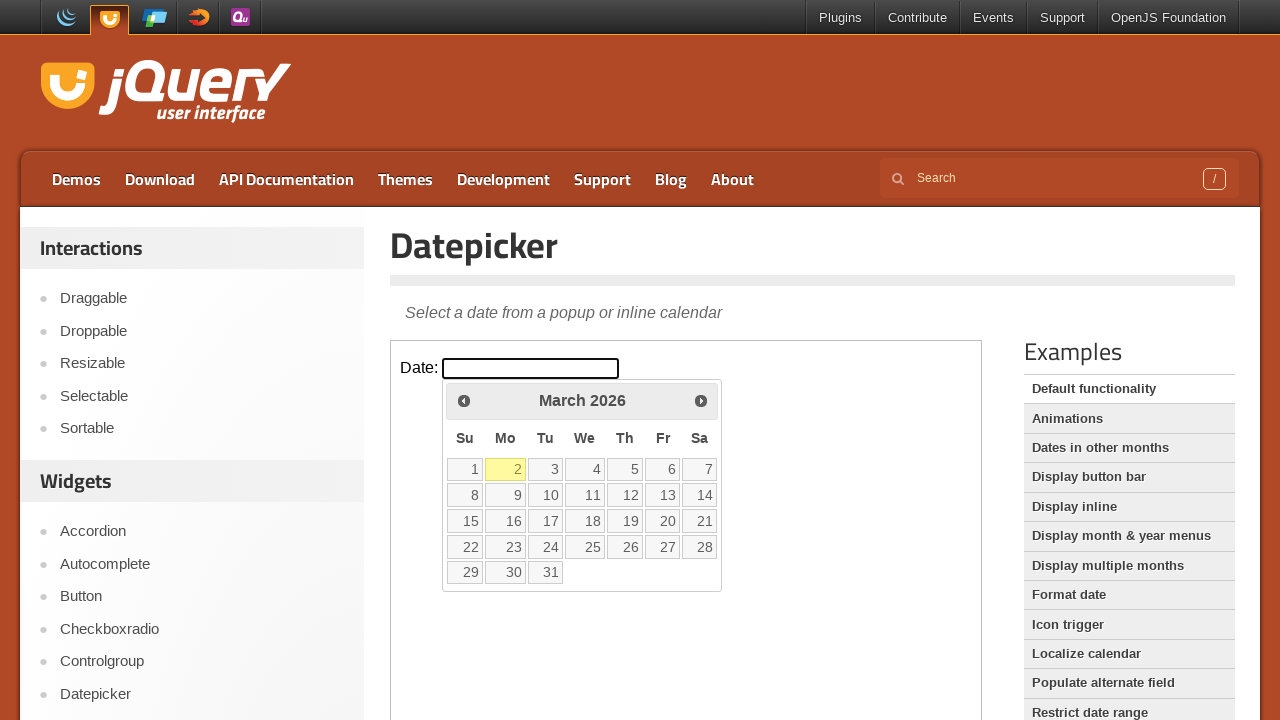

Clicked Prev button to navigate back one month (iteration 1) at (464, 400) on iframe >> nth=0 >> internal:control=enter-frame >> xpath=//span[text()='Prev']
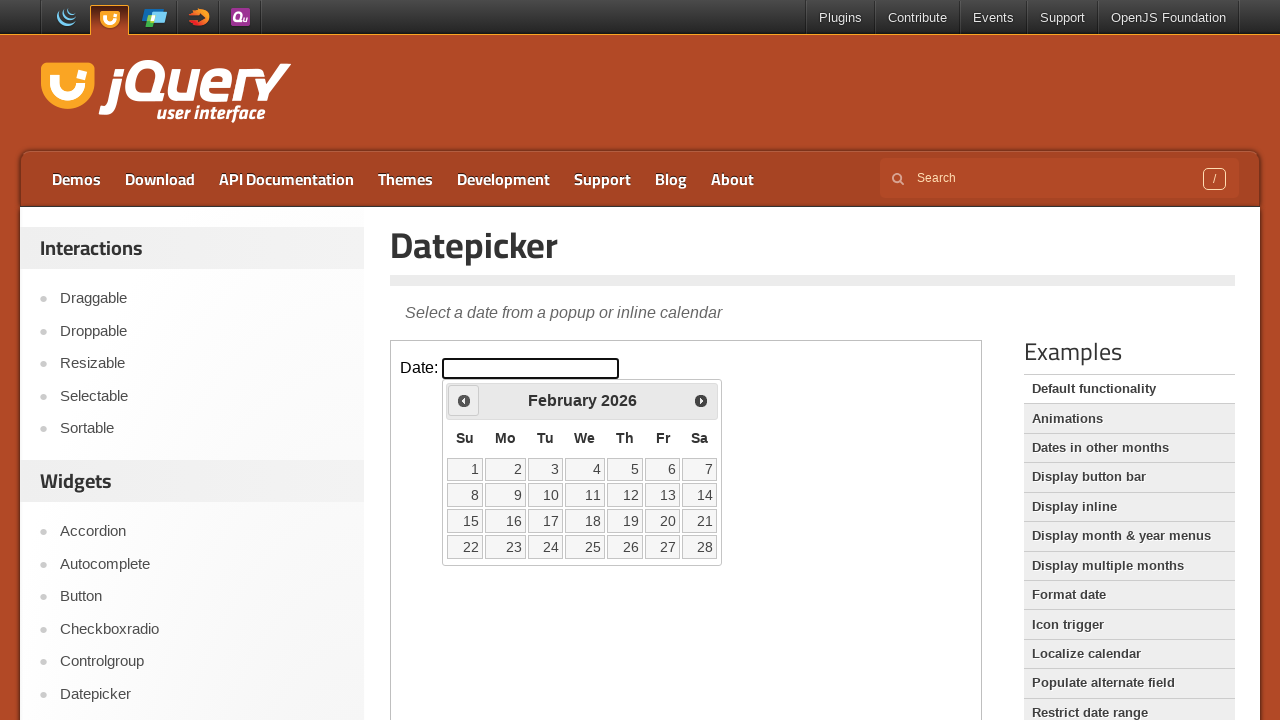

Clicked Prev button to navigate back one month (iteration 2) at (464, 400) on iframe >> nth=0 >> internal:control=enter-frame >> xpath=//span[text()='Prev']
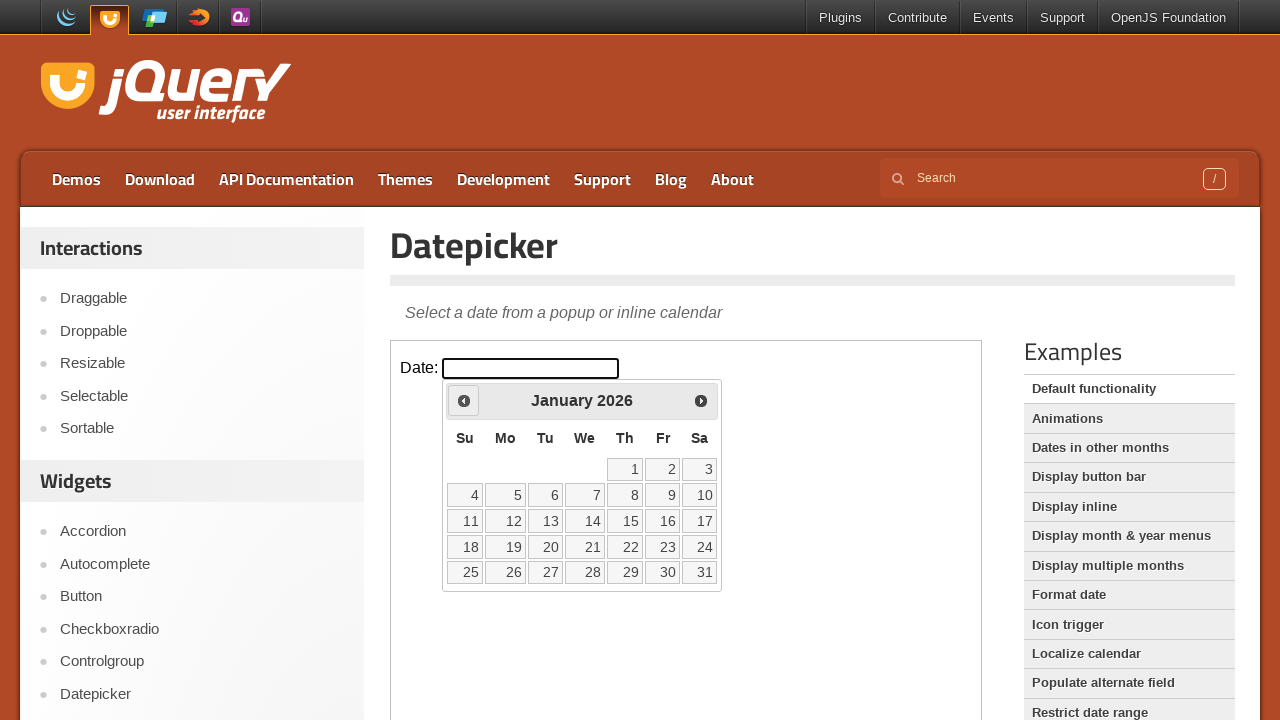

Selected the 20th day from the date picker calendar at (545, 547) on iframe >> nth=0 >> internal:control=enter-frame >> table.ui-datepicker-calendar 
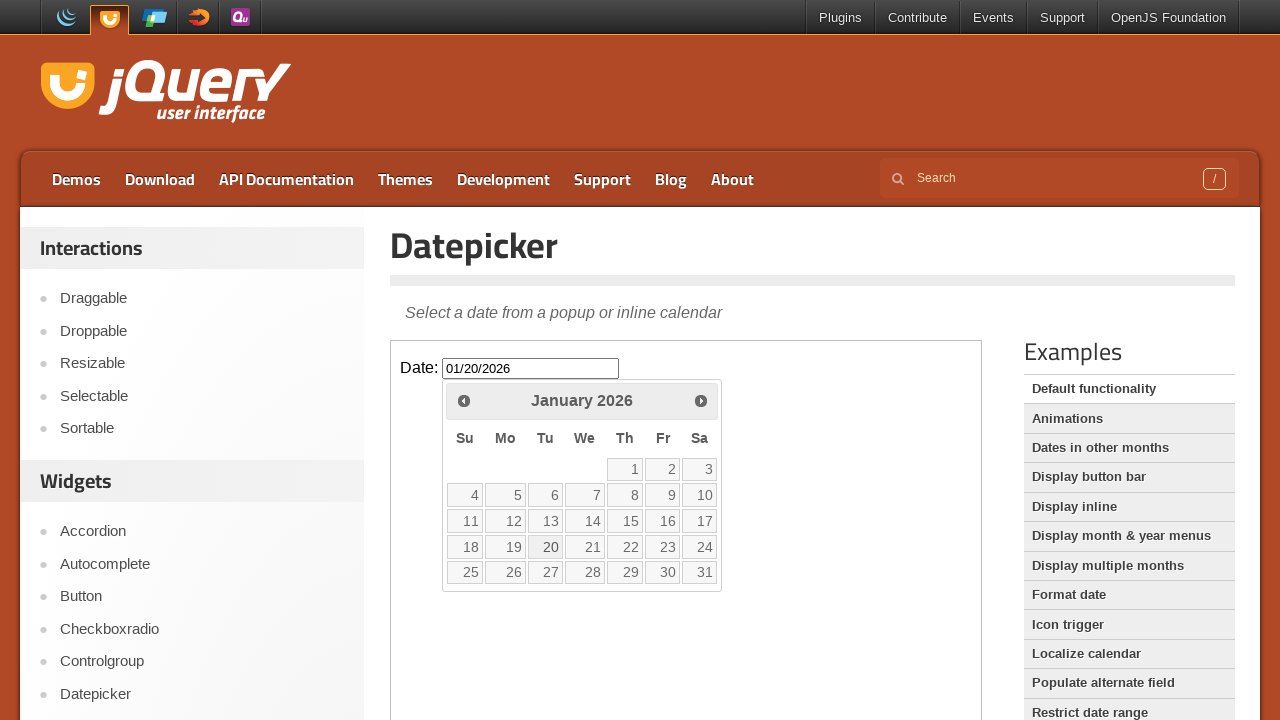

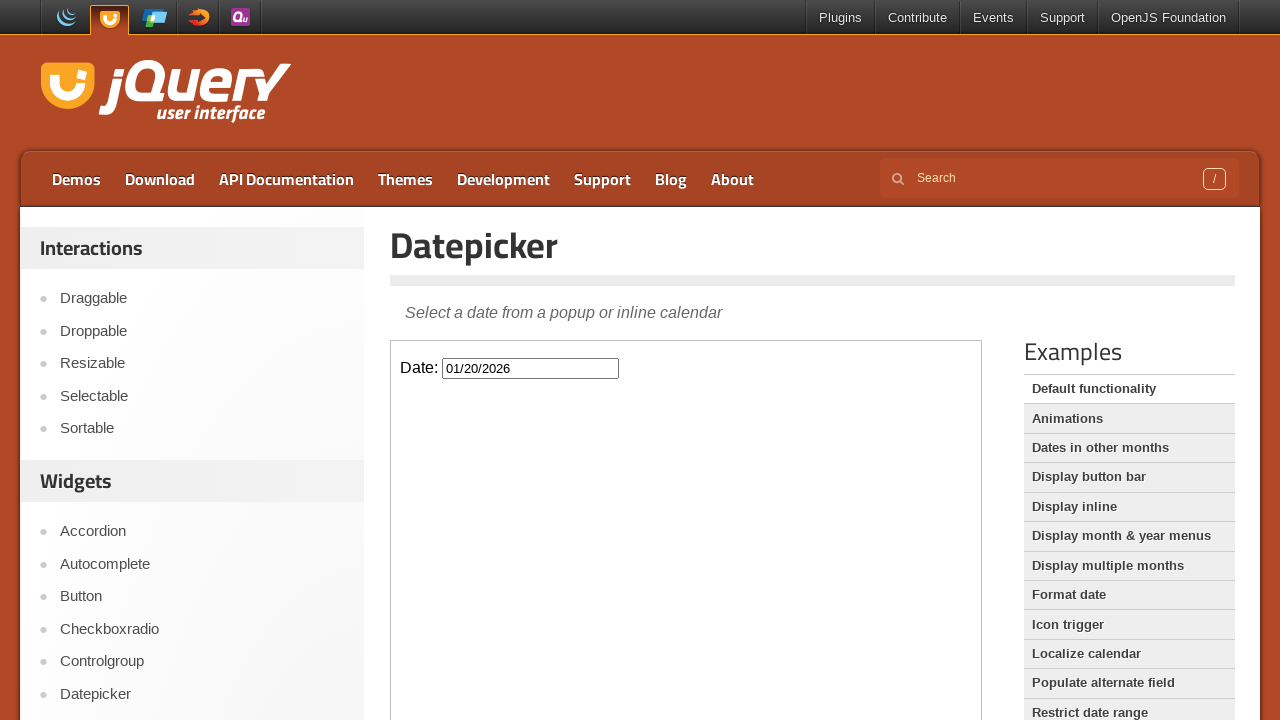